Tests clicking a button by name attribute and accepting the alert

Starting URL: https://igorsmasc.github.io/botoes_atividade_selenium/

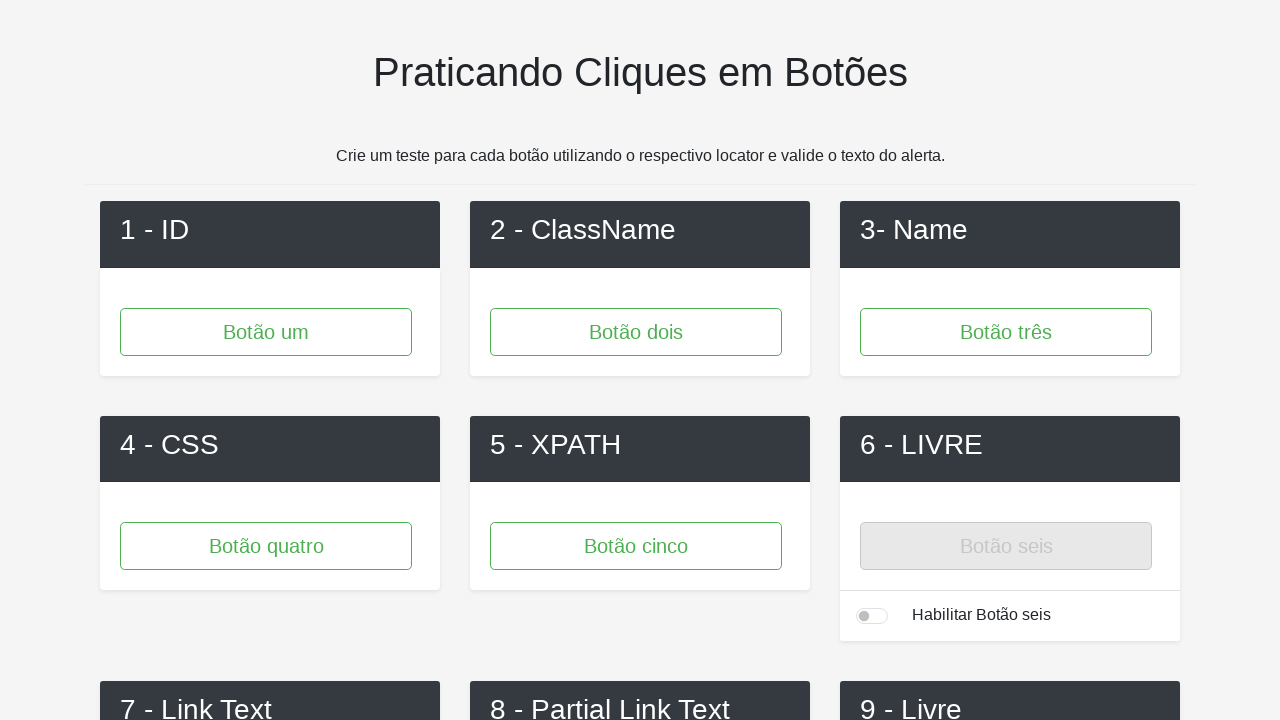

Navigated to button activity test page
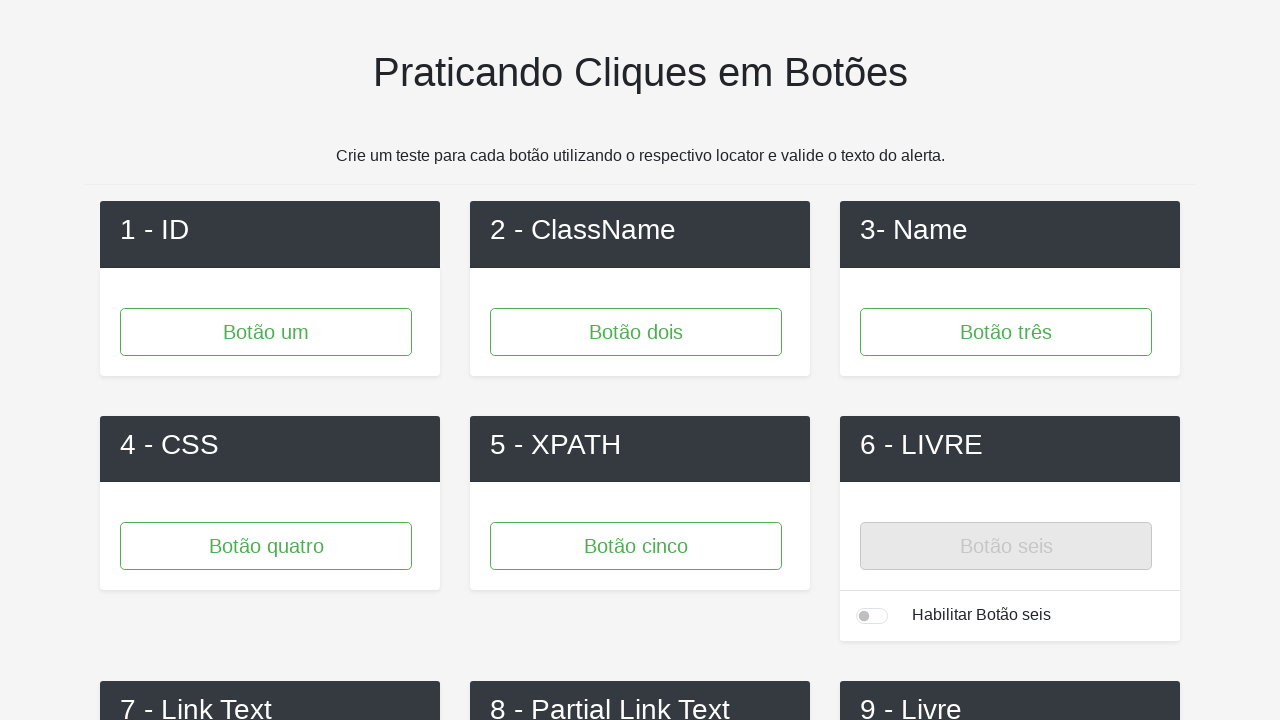

Clicked button with name='button3' at (1006, 332) on [name='button3']
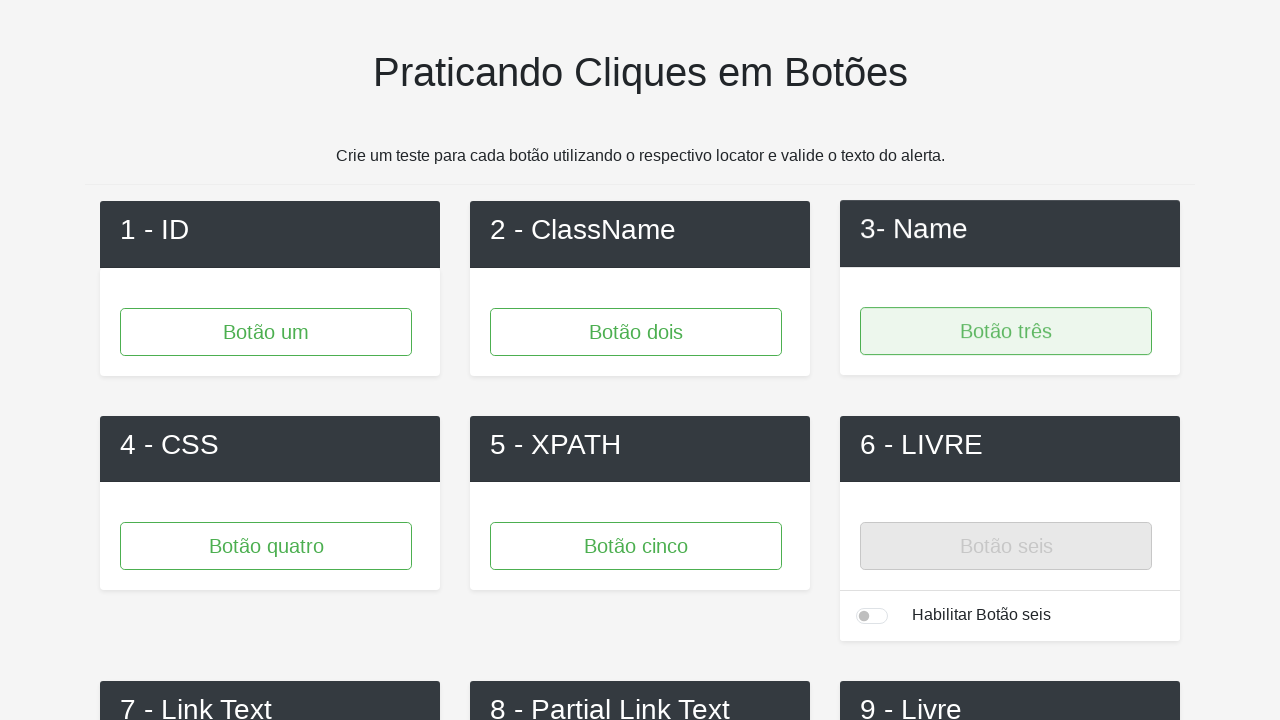

Accepted the alert dialog
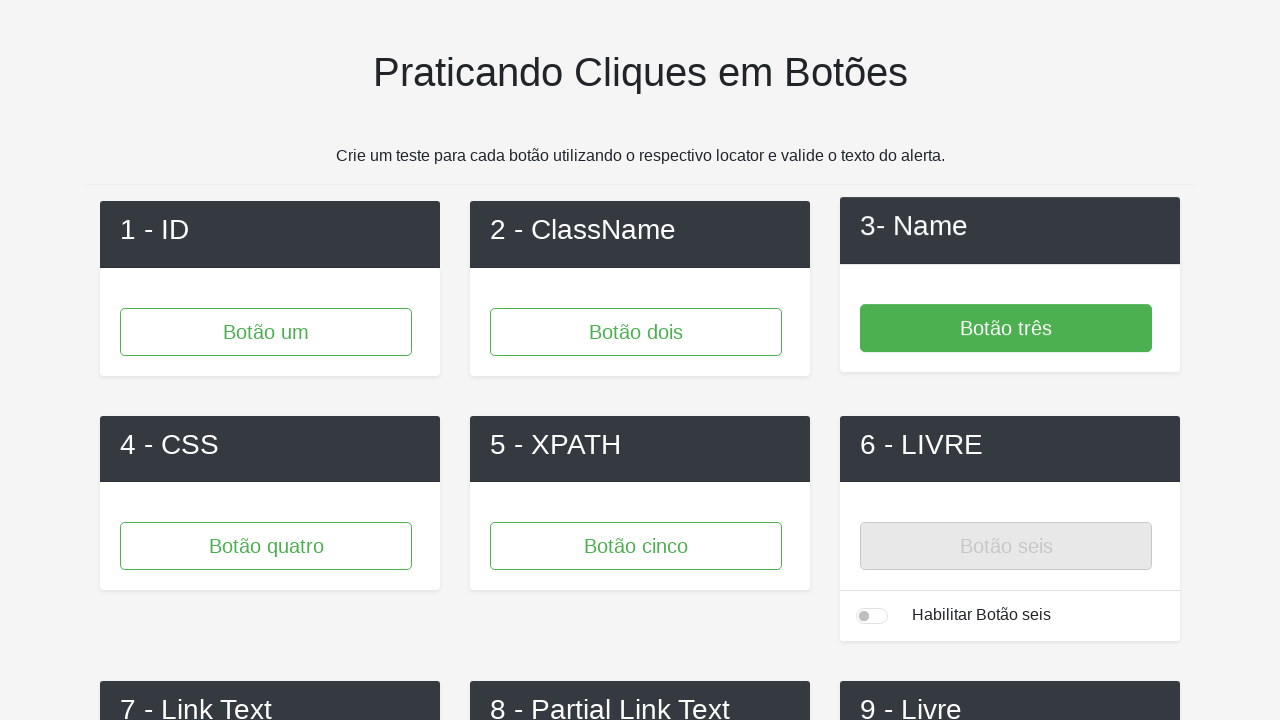

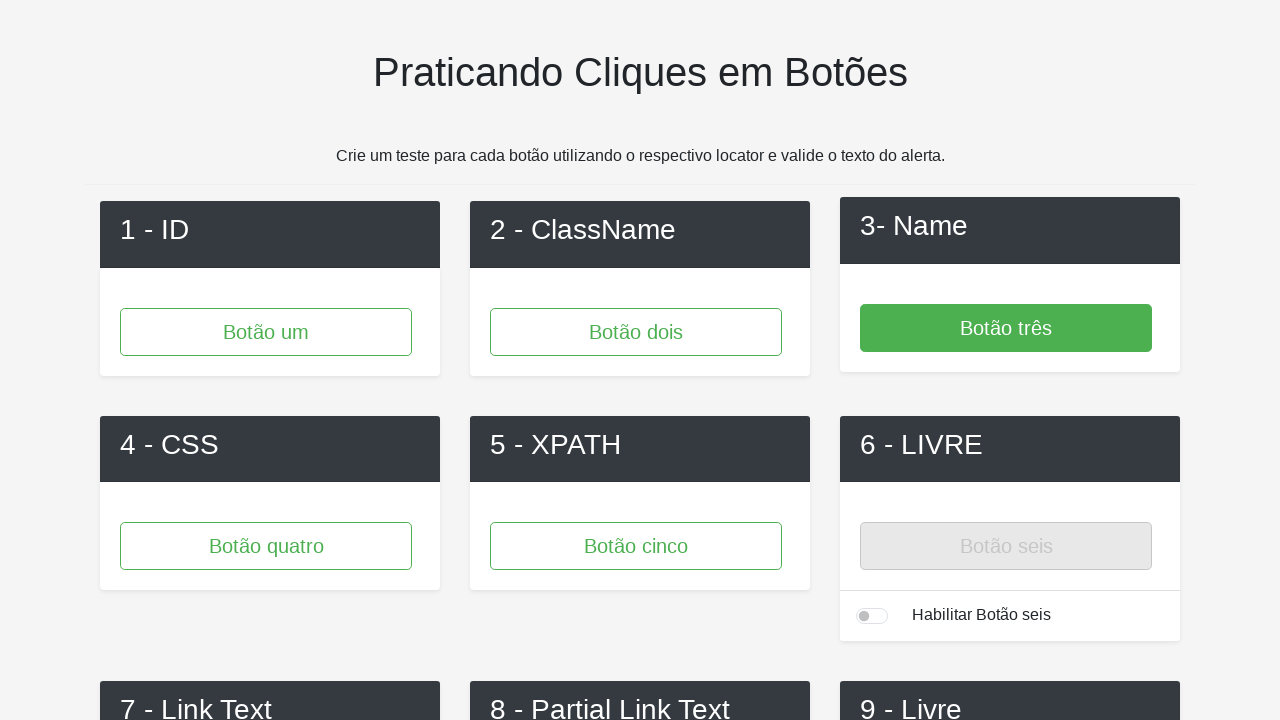